Tests browser navigation by visiting two websites, checking their titles and URLs for specific keywords, and testing browser back/forward/refresh functionality

Starting URL: https://www.otto.de

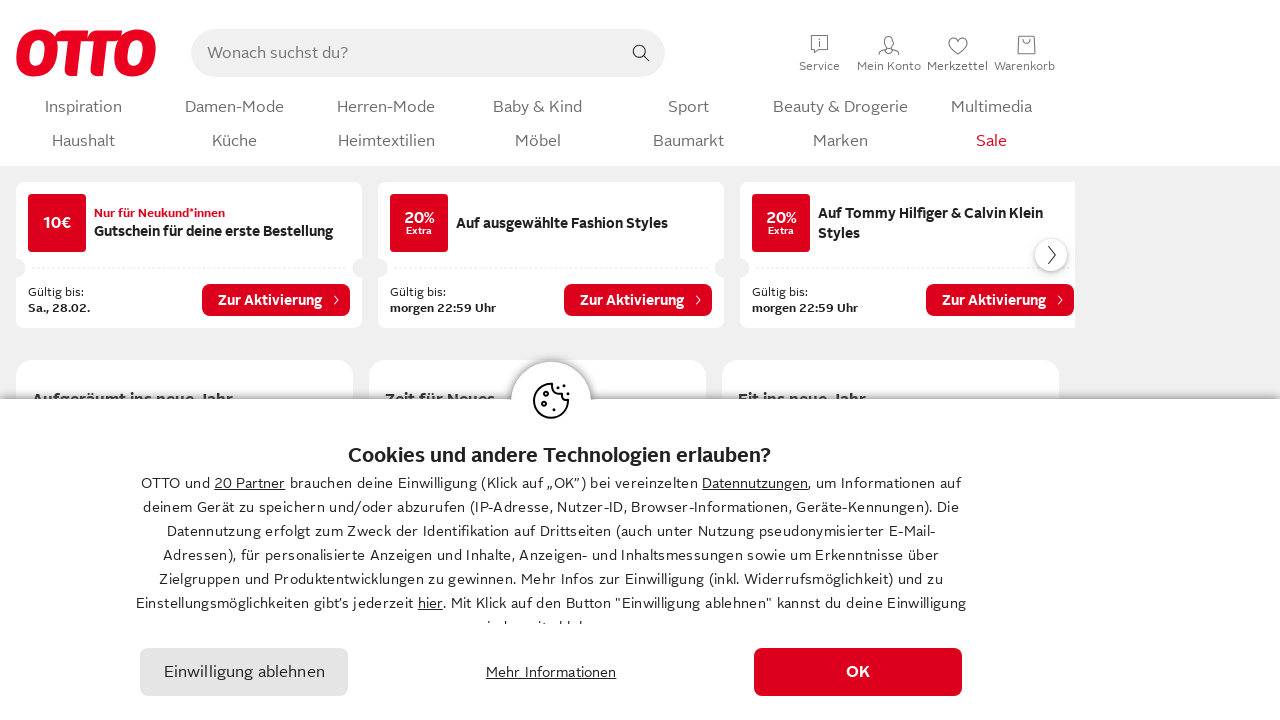

Retrieved page title from otto.de
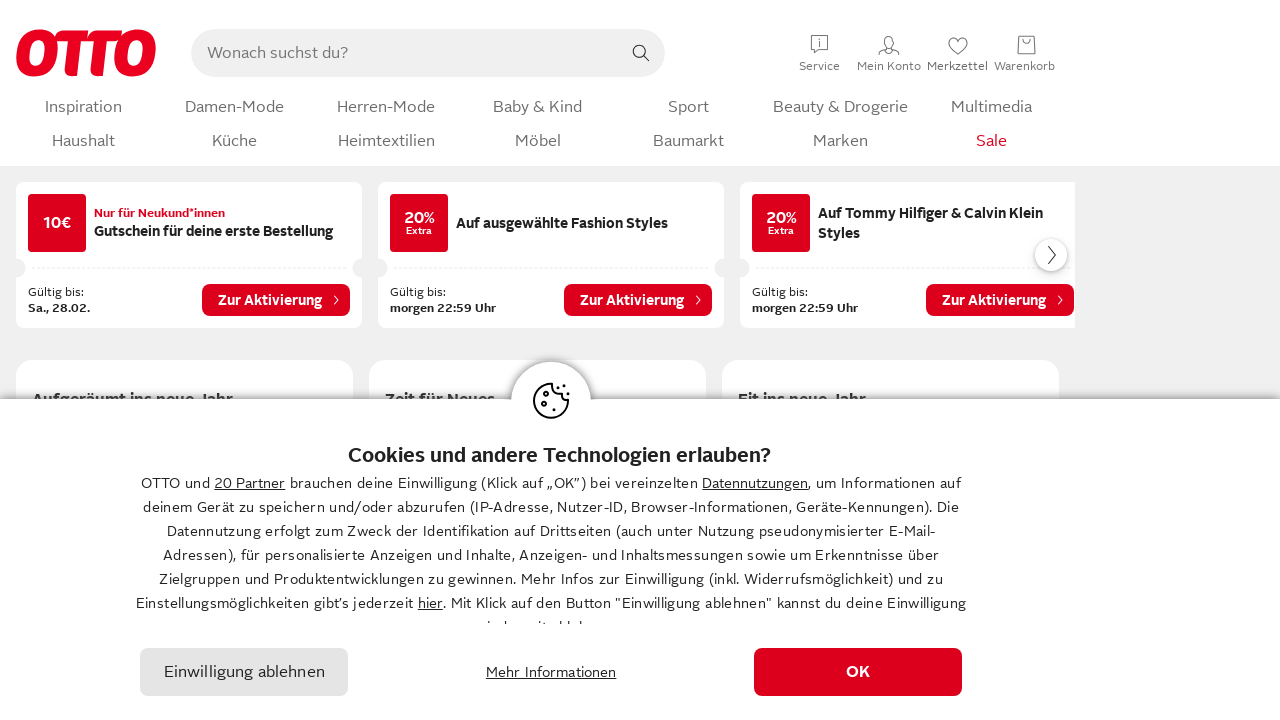

Retrieved current page URL
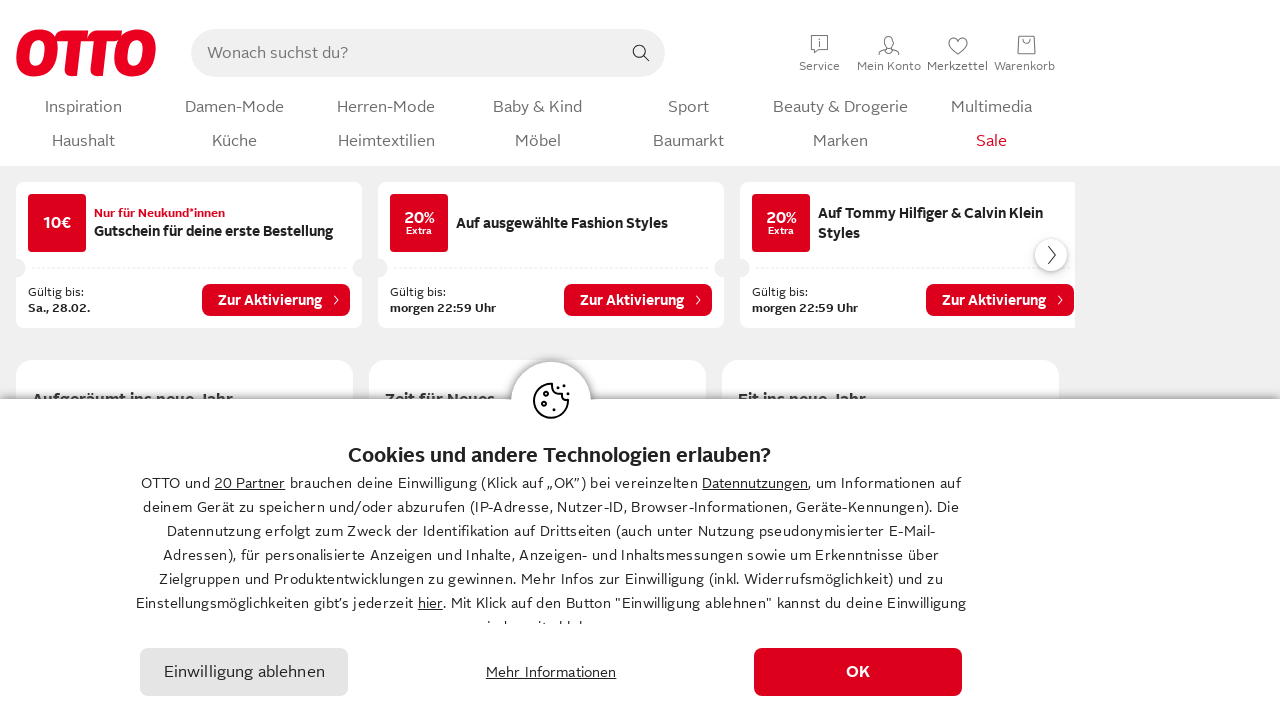

Verification failed - otto.de title or URL missing 'OTTO' - TEST FAILED
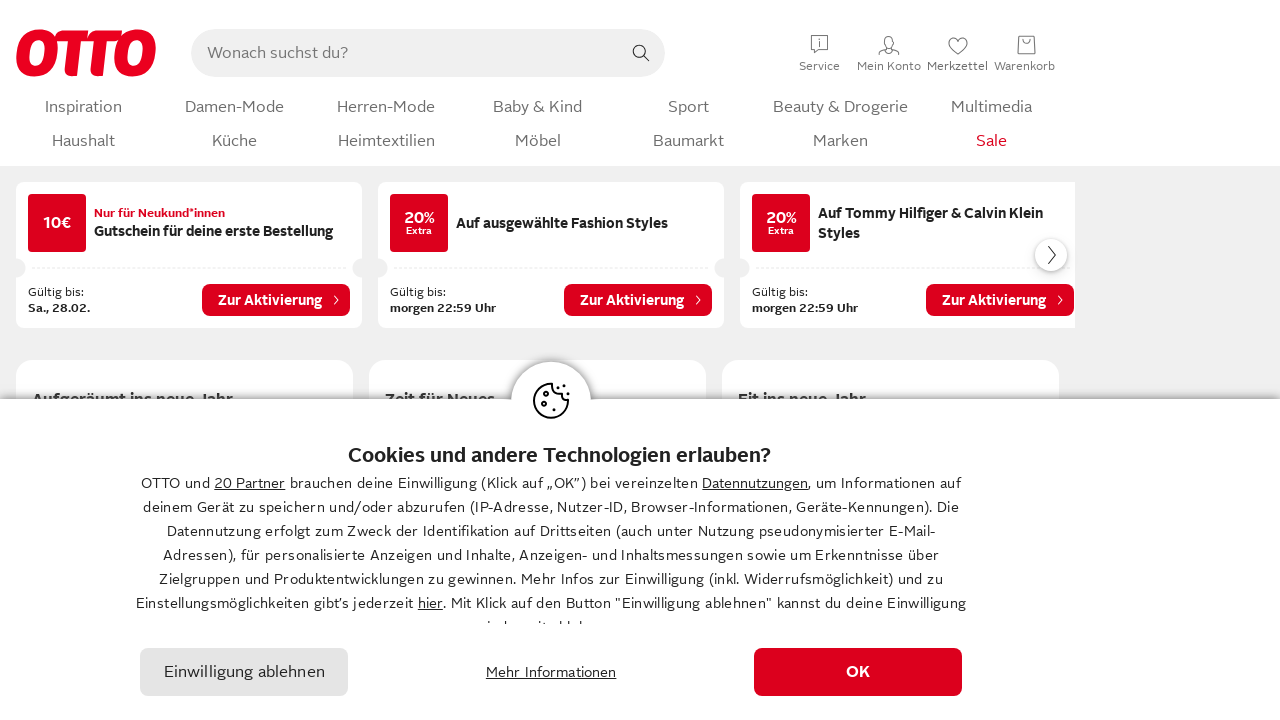

Navigated to wisequarter.com
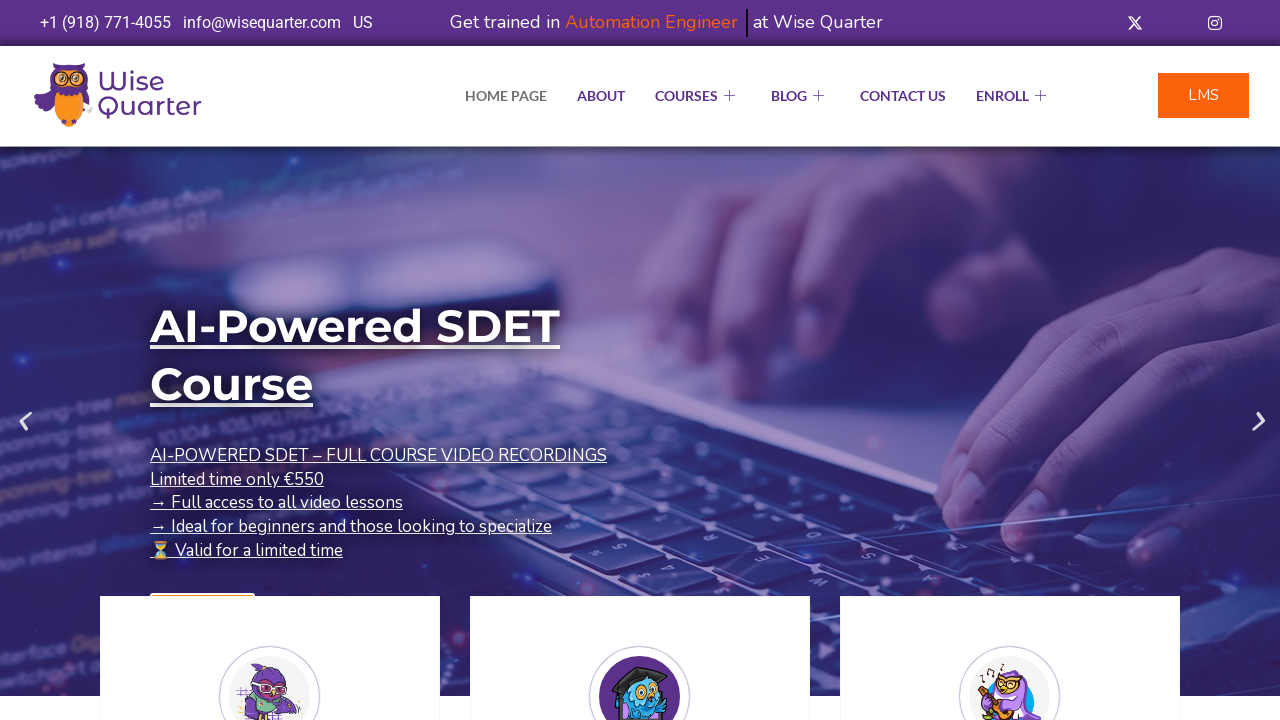

Verified wisequarter.com page title contains 'Quarter'
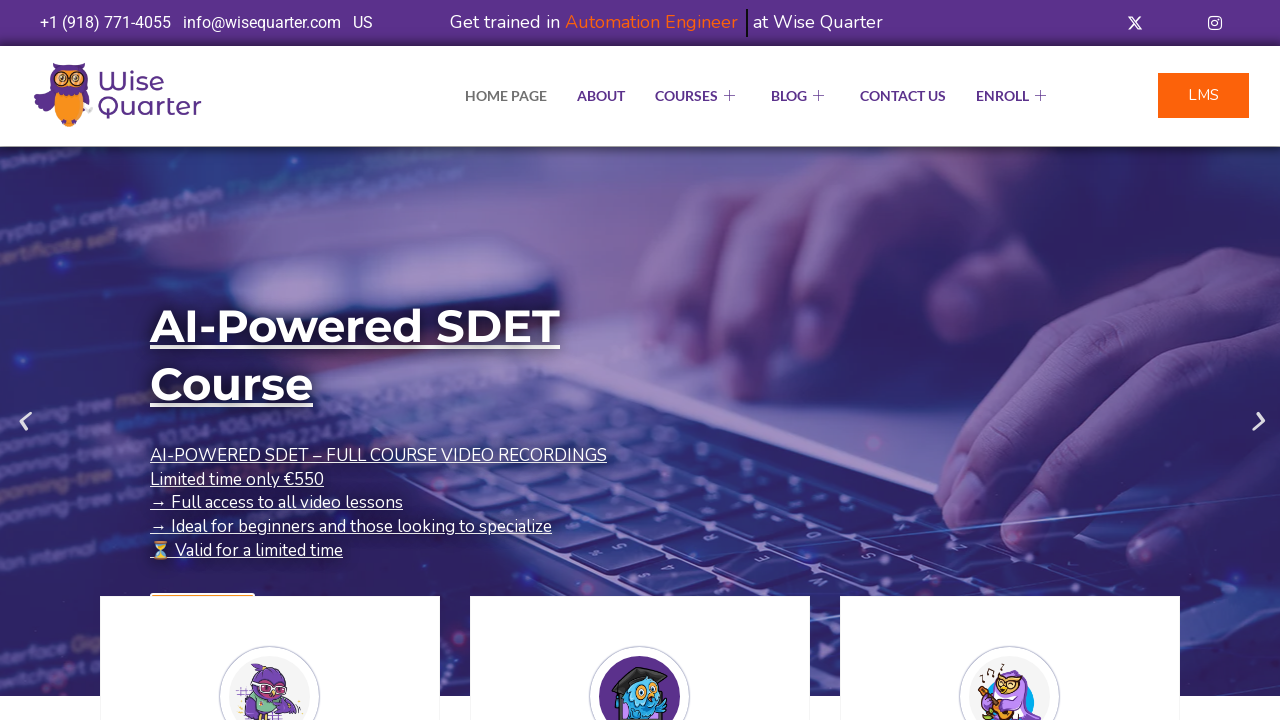

Navigated back to otto.de using browser back button
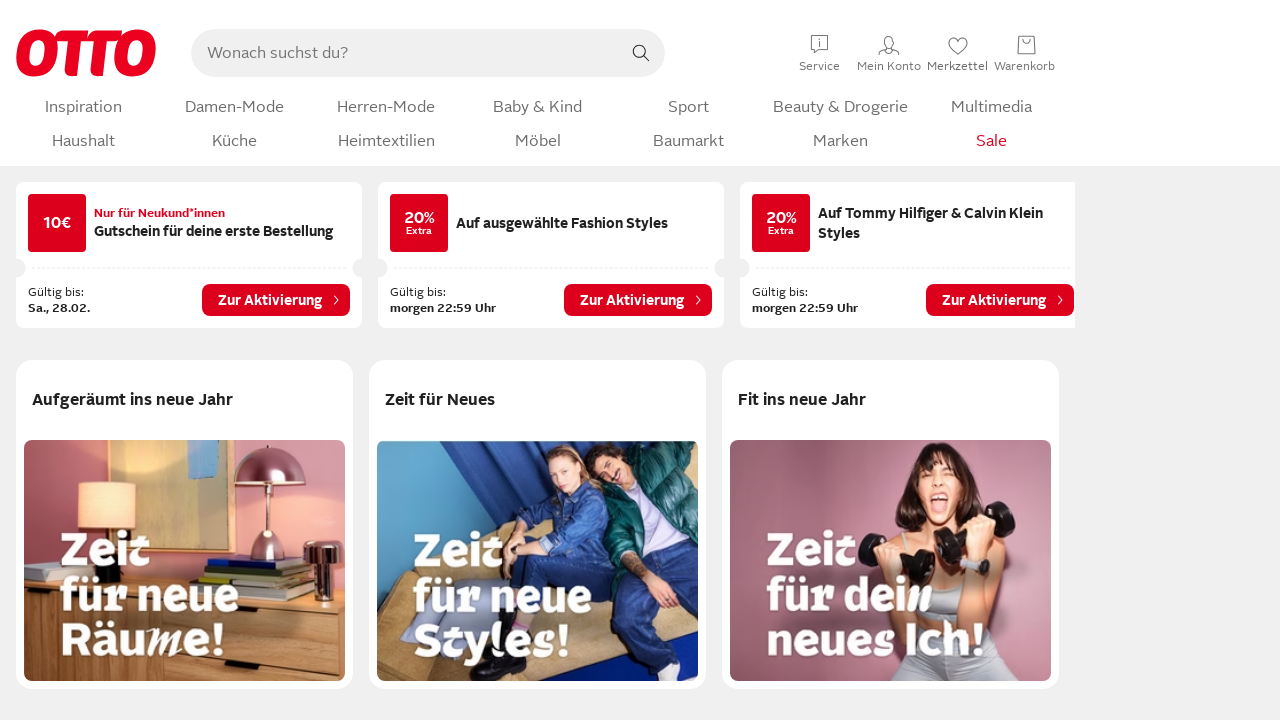

Refreshed current page
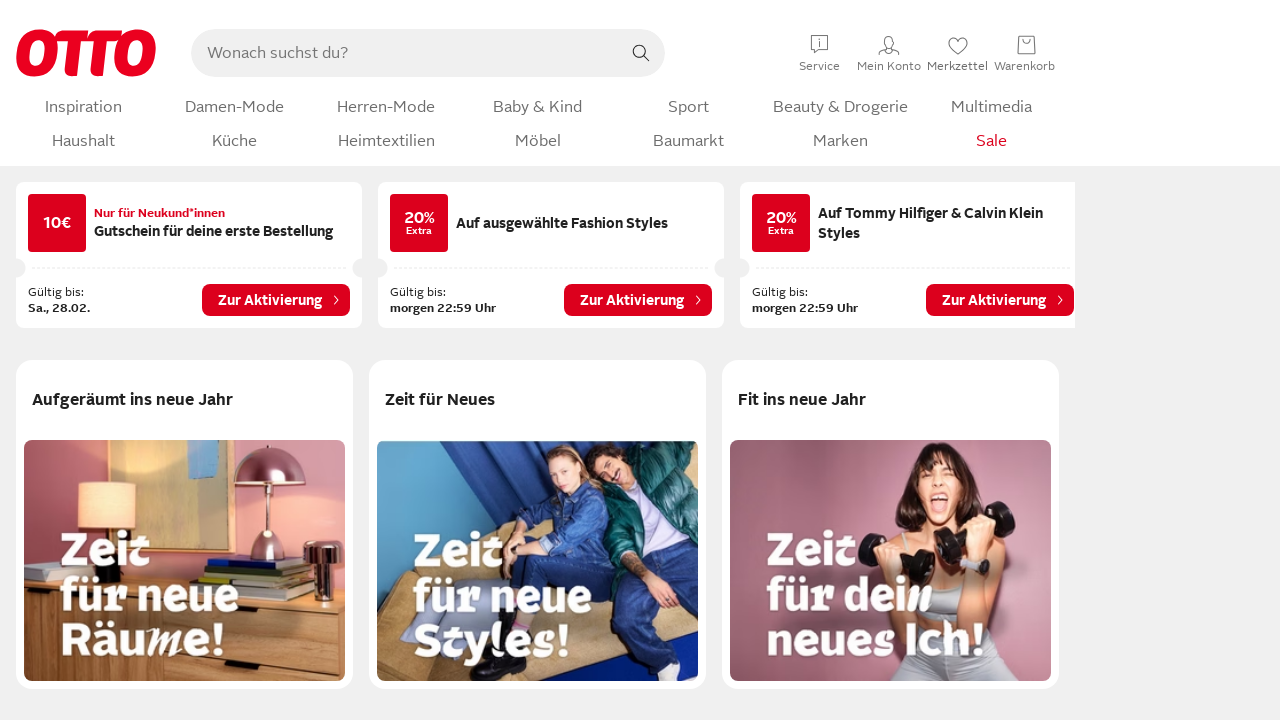

Navigated forward to wisequarter.com using browser forward button
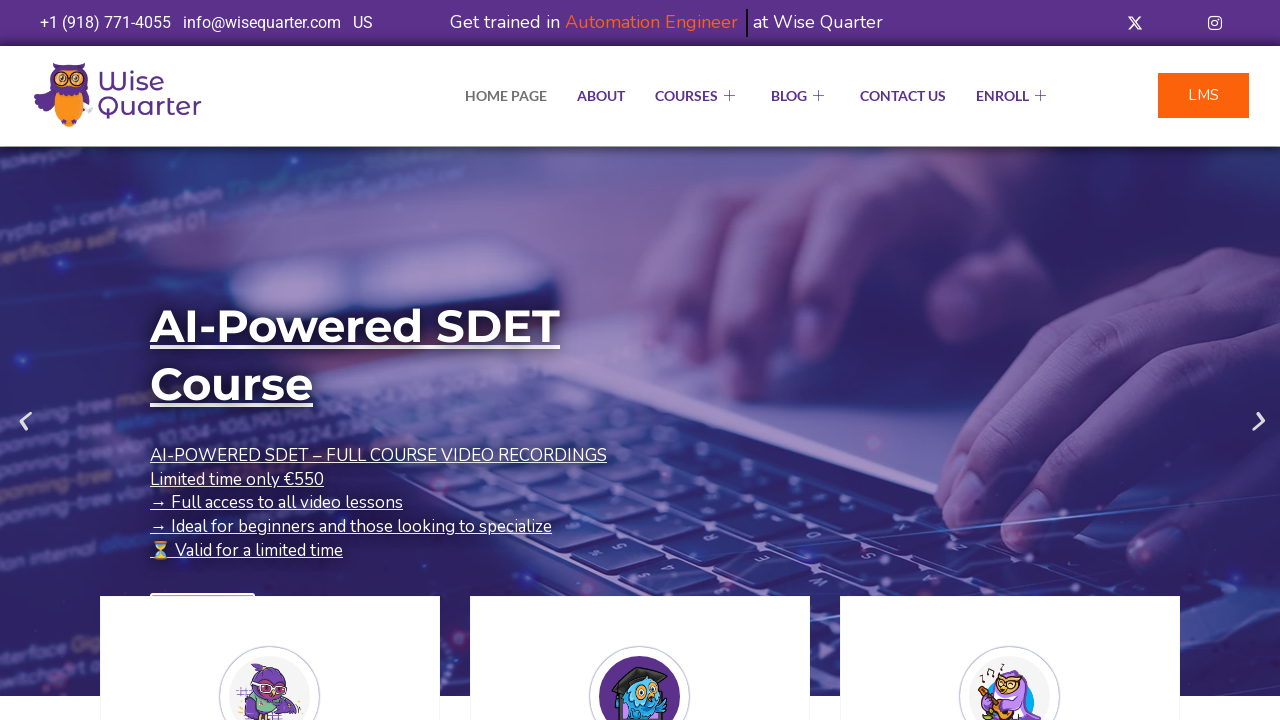

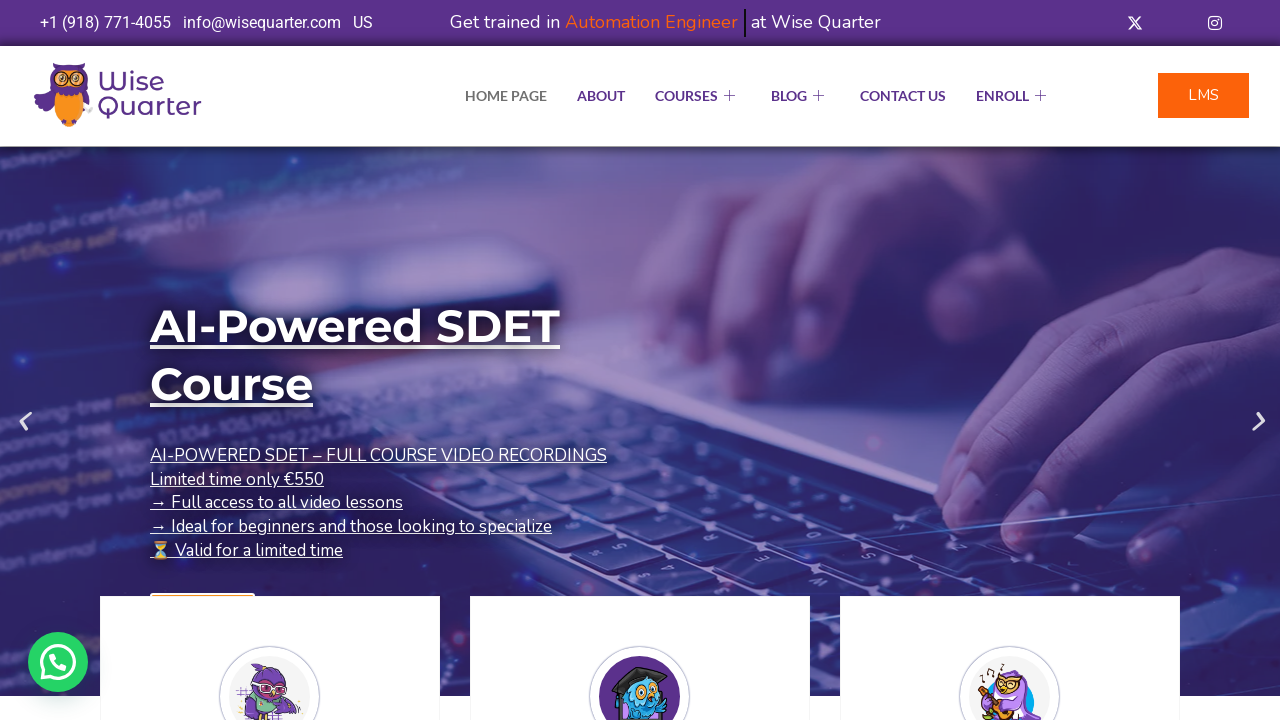